Tests JavaScript-based scrolling functionality on a webpage by scrolling to a specific element, then scrolling to the bottom of the page, and finally scrolling back to the top.

Starting URL: https://www.w3schools.com/html/html_tables.asp

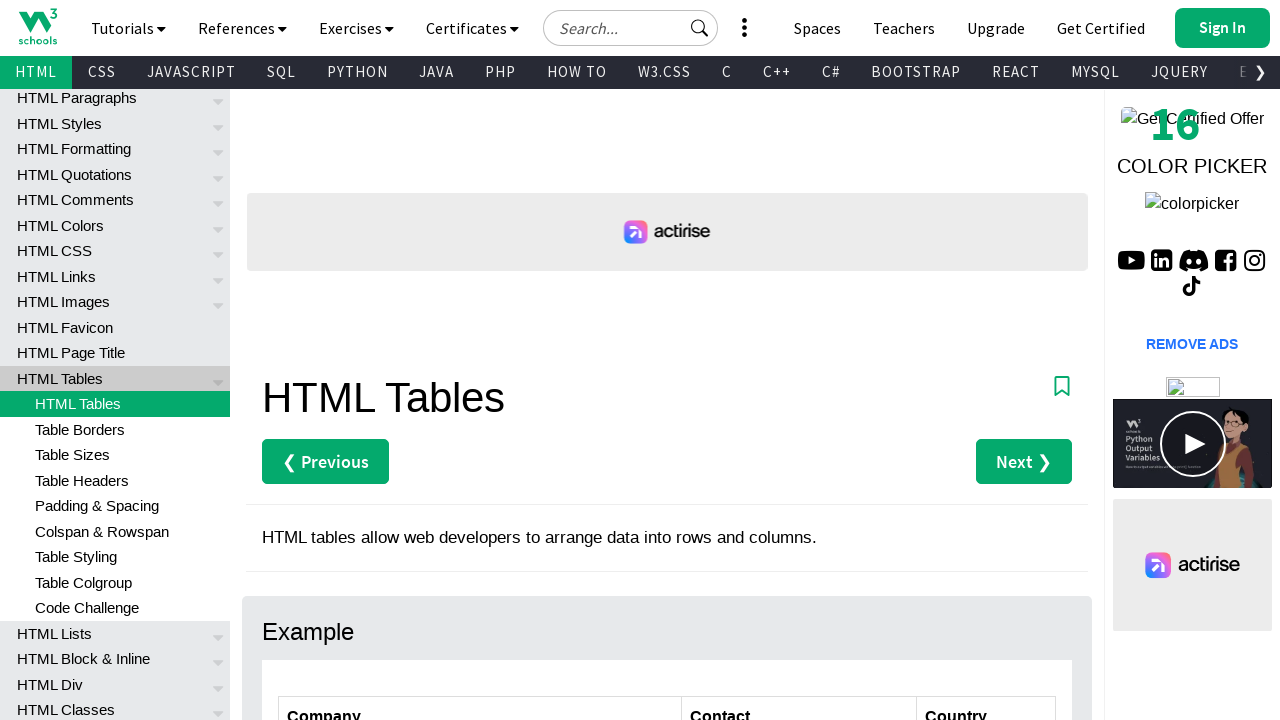

Waited for 'Table Rows' heading to be present
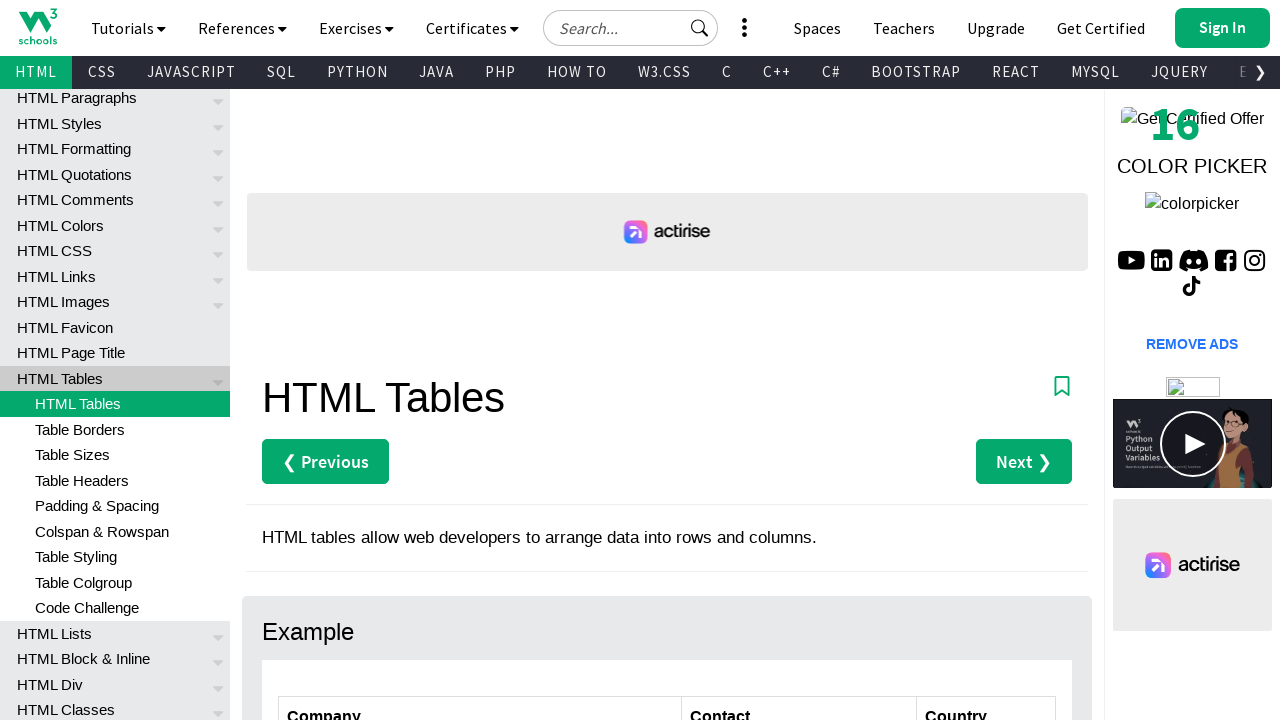

Scrolled 'Table Rows' element into view
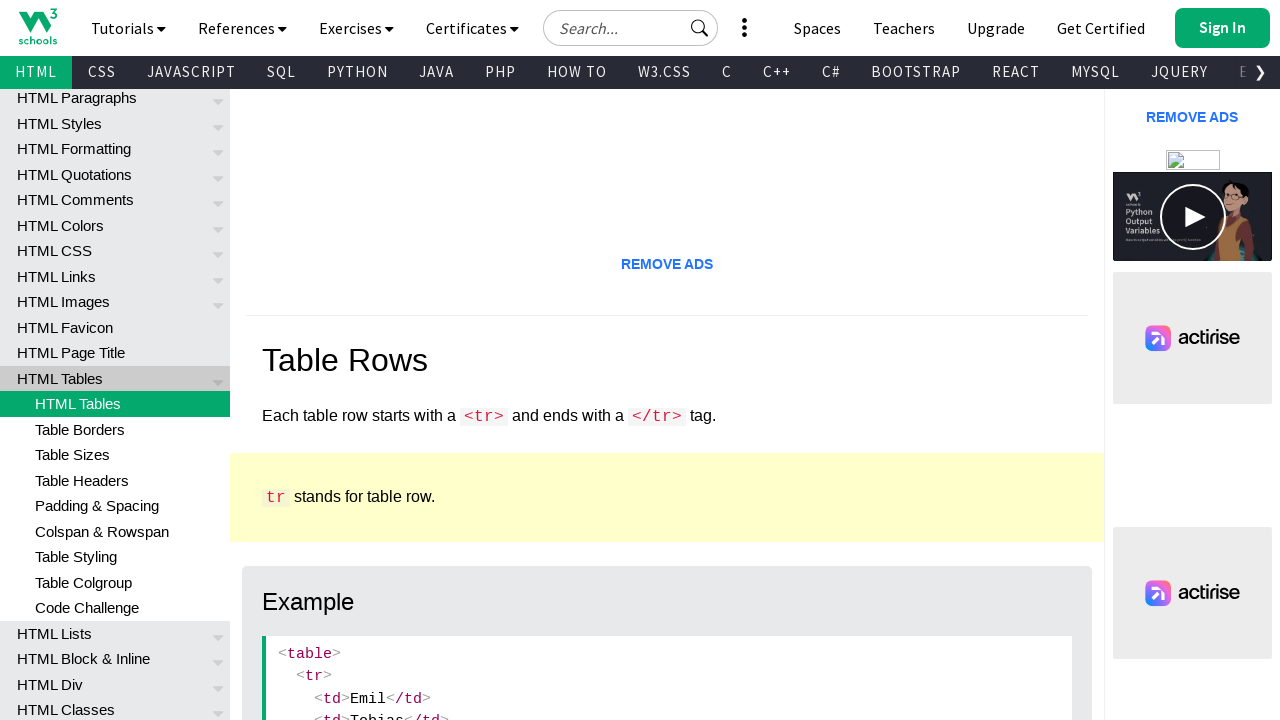

Scrolled to the bottom of the page
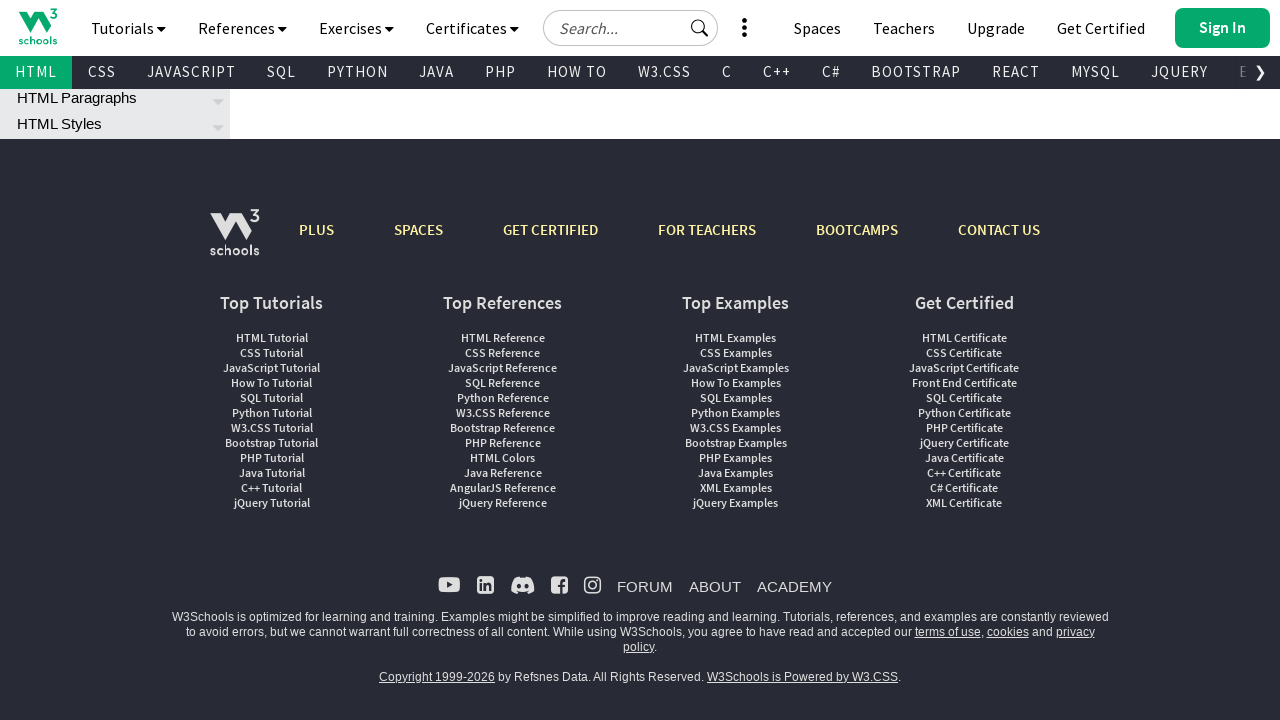

Scrolled back to the top of the page
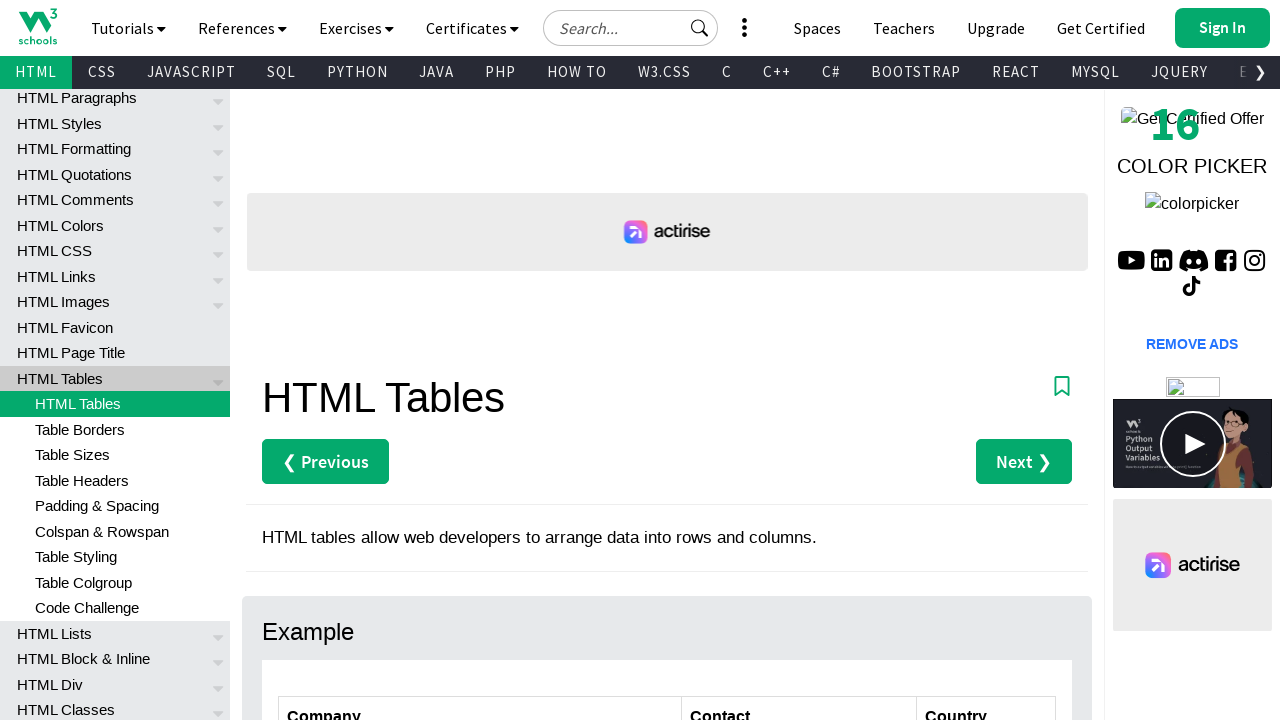

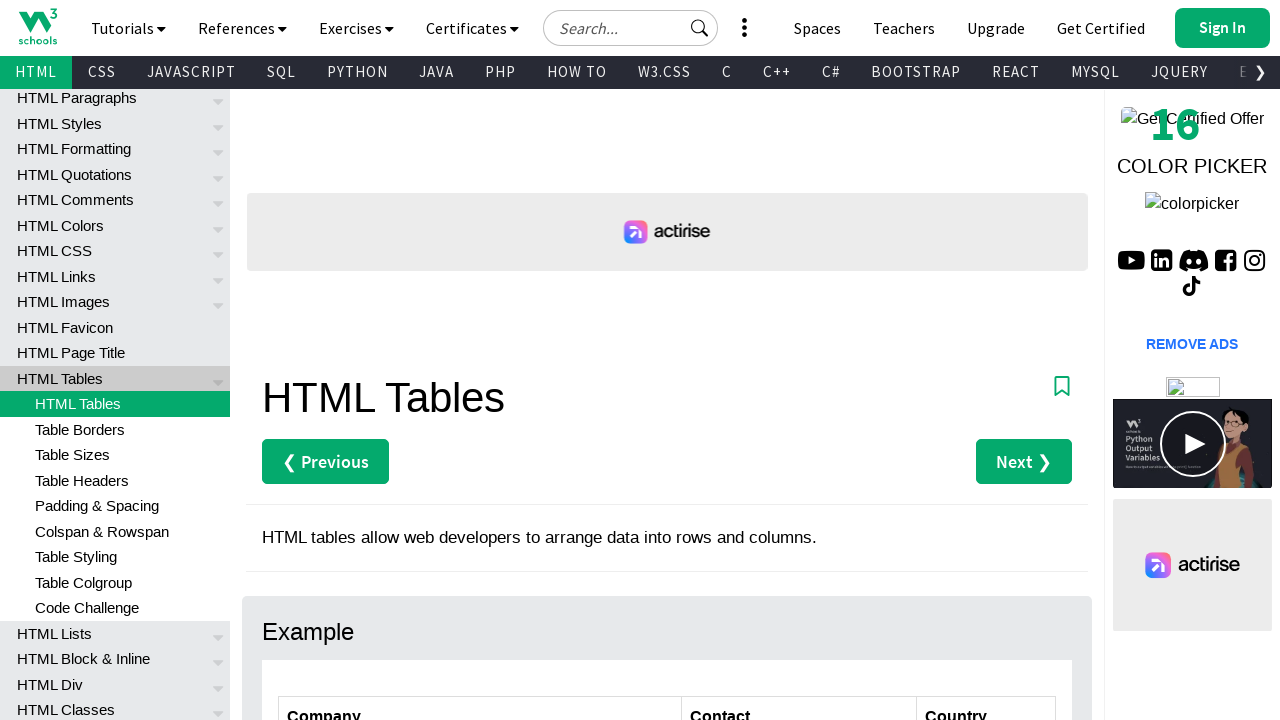